Tests data table sorting in descending order by clicking the dues column header twice and verifying the values are sorted in descending order (table without data attributes)

Starting URL: http://the-internet.herokuapp.com/tables

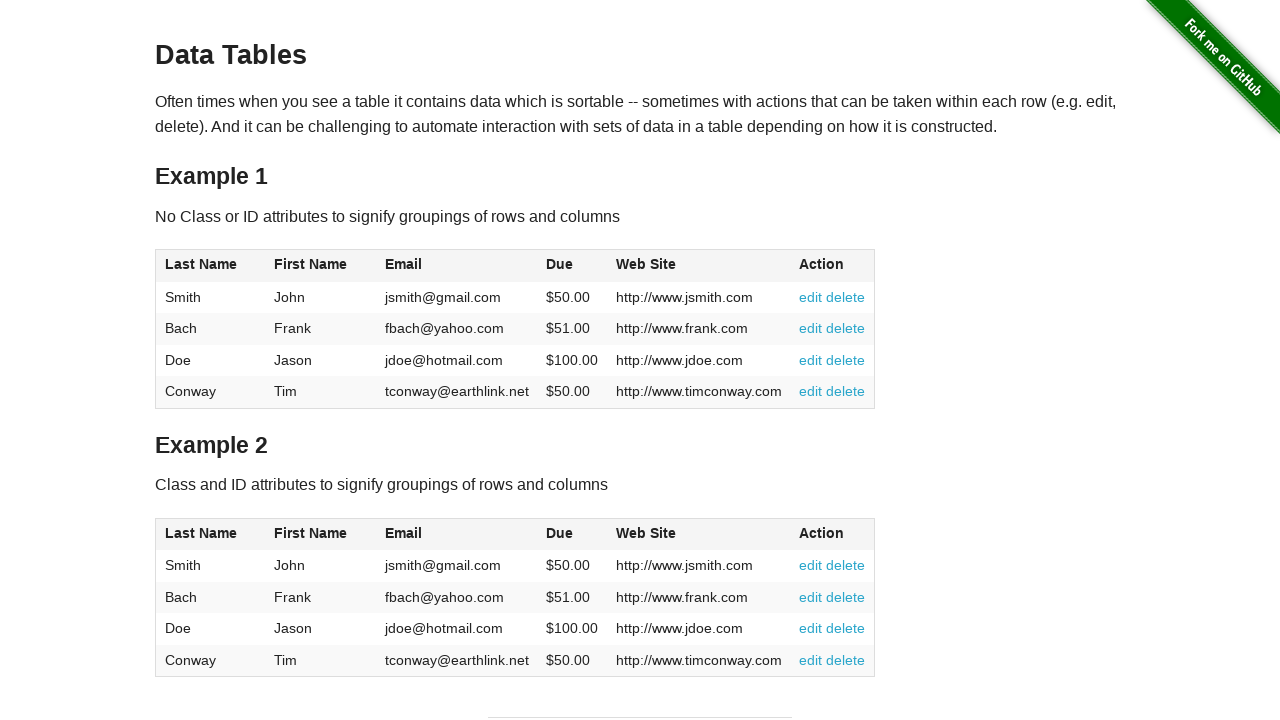

Clicked dues column header to sort ascending at (572, 266) on #table1 thead tr th:nth-of-type(4)
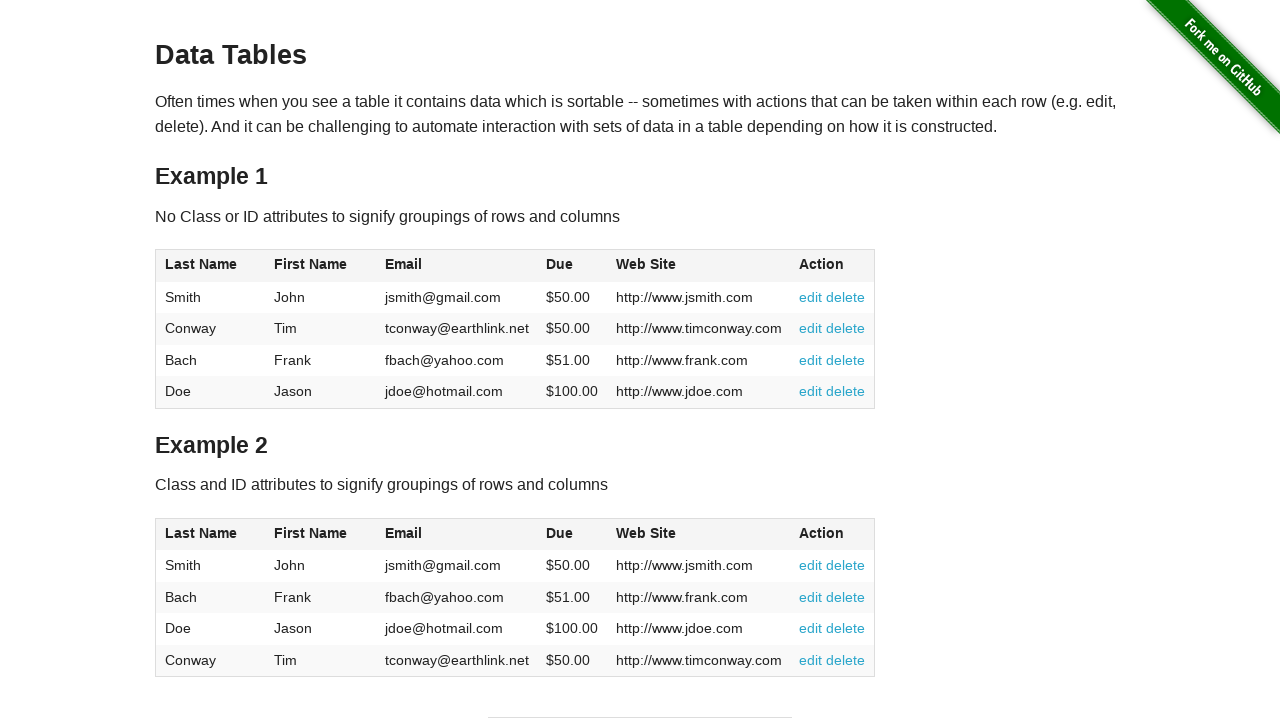

Clicked dues column header again to sort descending at (572, 266) on #table1 thead tr th:nth-of-type(4)
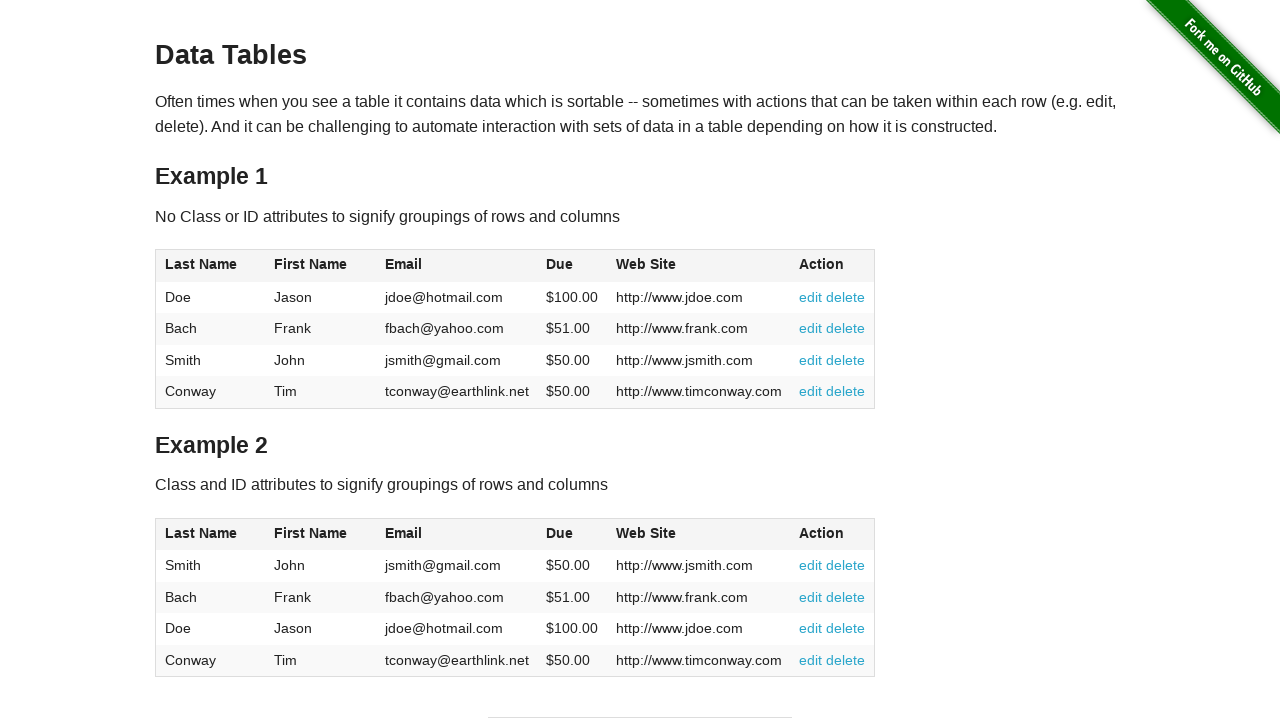

Verified dues column is visible and data table sorted in descending order
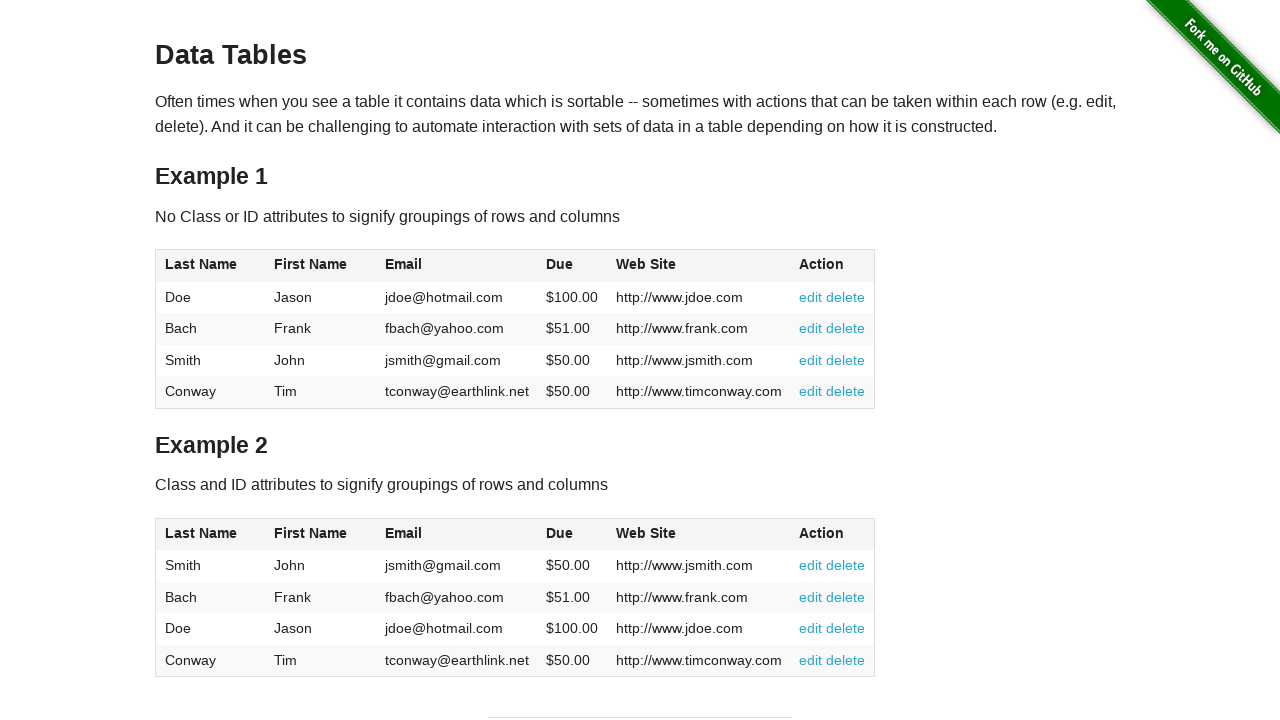

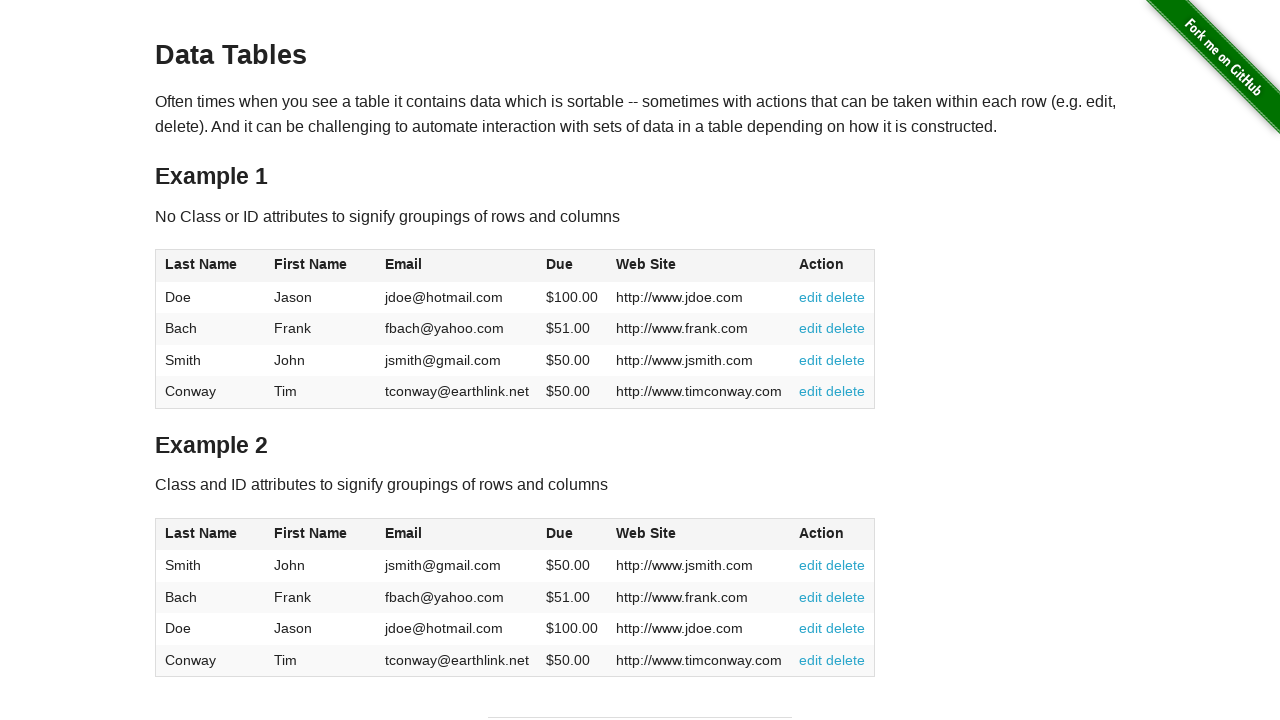